Tests dropdown selection functionality by selecting options using different methods (by index, value, and visible text) and verifying the dropdown contains expected number of options

Starting URL: https://the-internet.herokuapp.com/dropdown

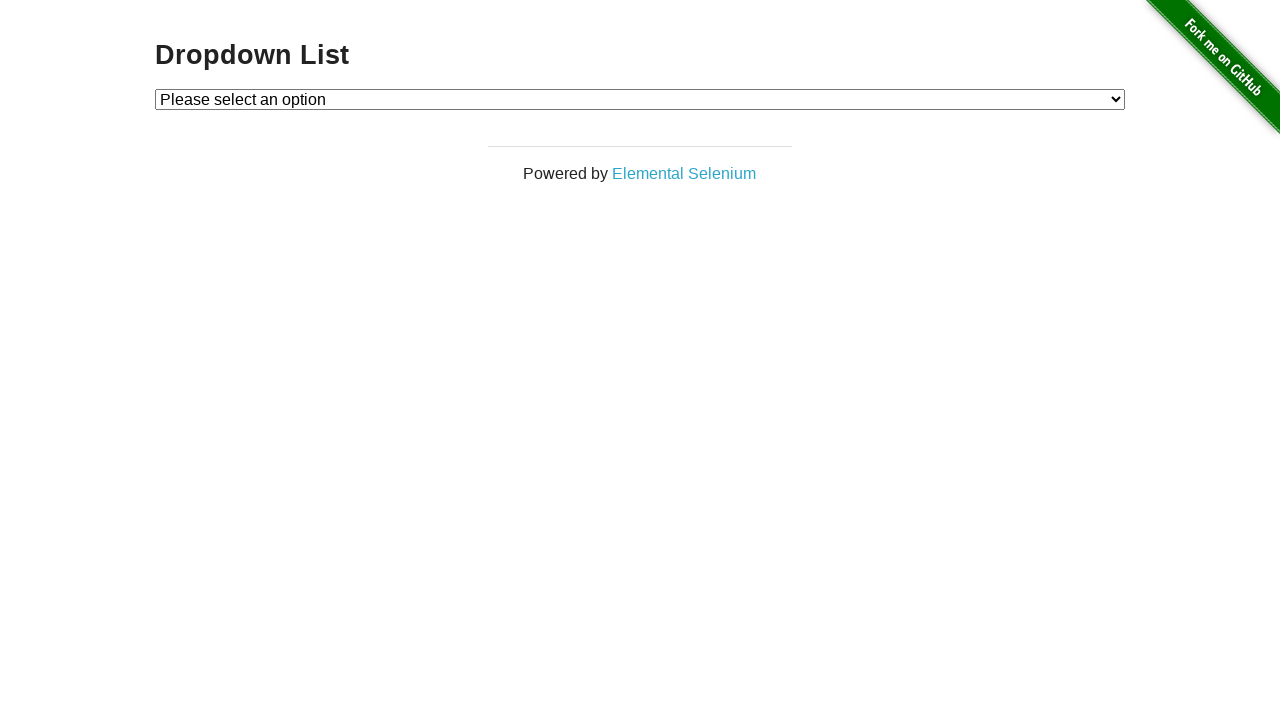

Located dropdown element with id 'dropdown'
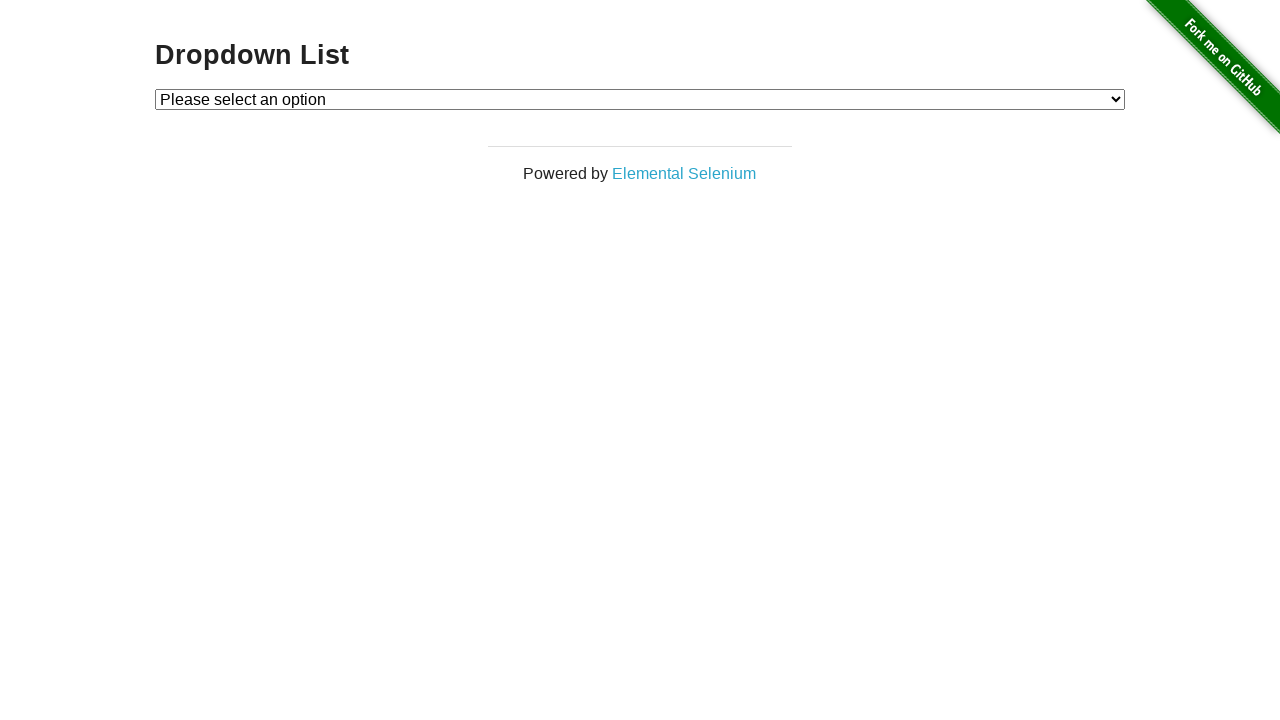

Selected dropdown option by index 1 on select#dropdown
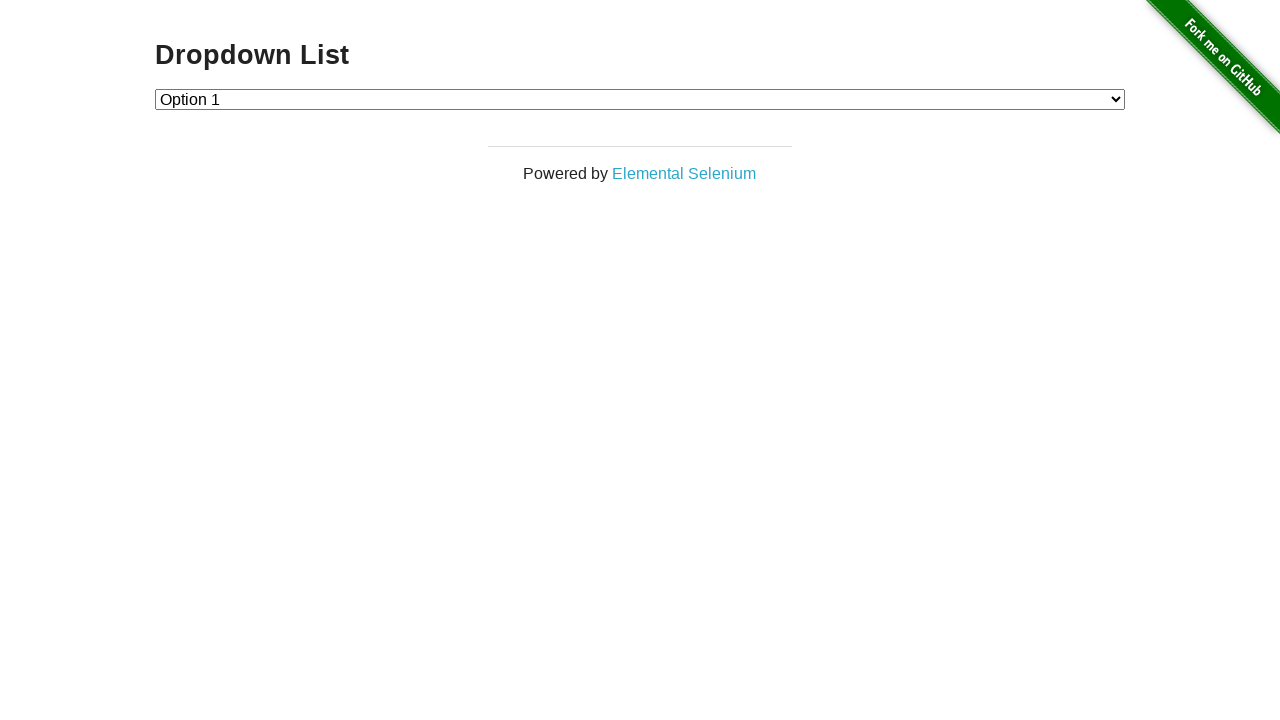

Selected dropdown option by value '2' on select#dropdown
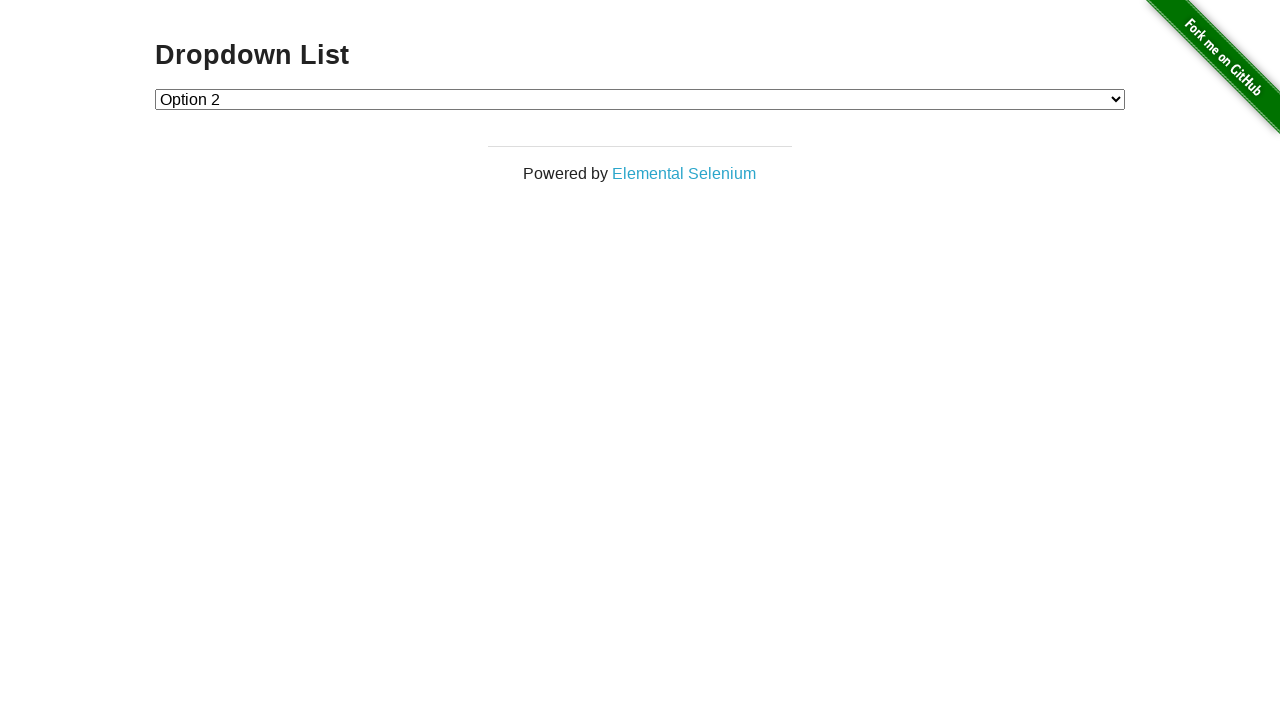

Selected dropdown option by visible text 'Option 1' on select#dropdown
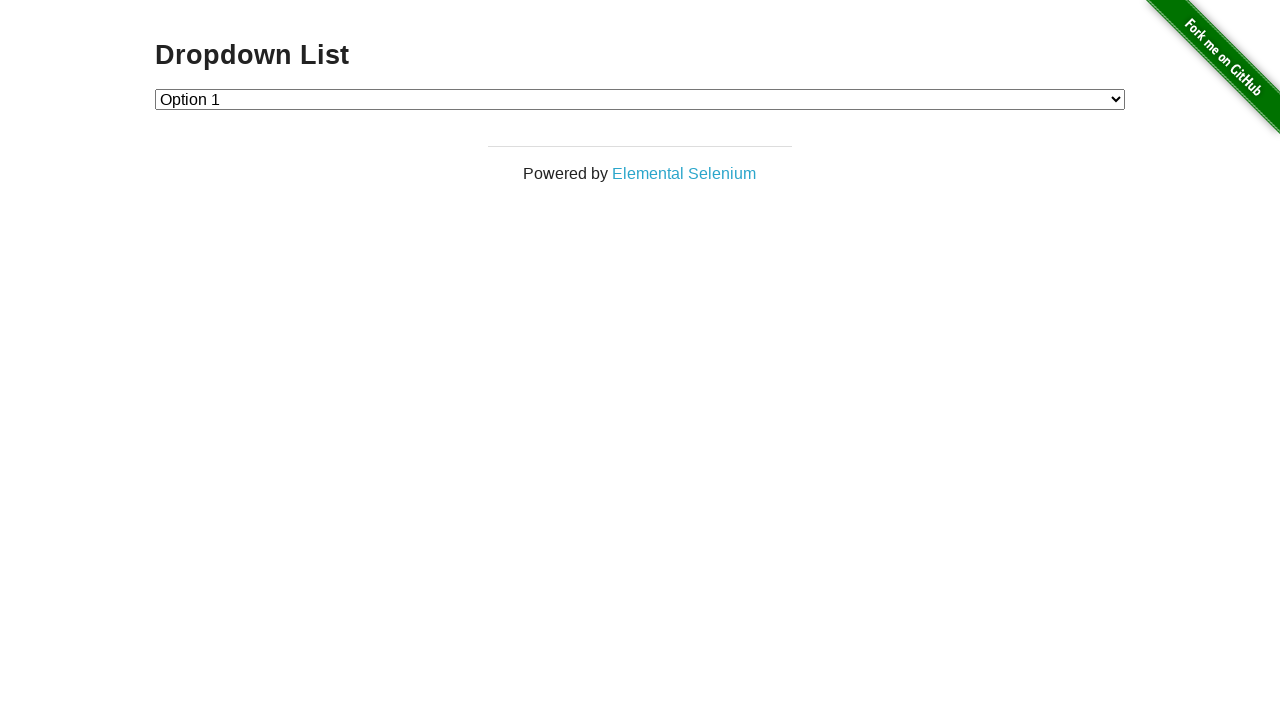

Selected dropdown option by visible text 'Option 2' on select#dropdown
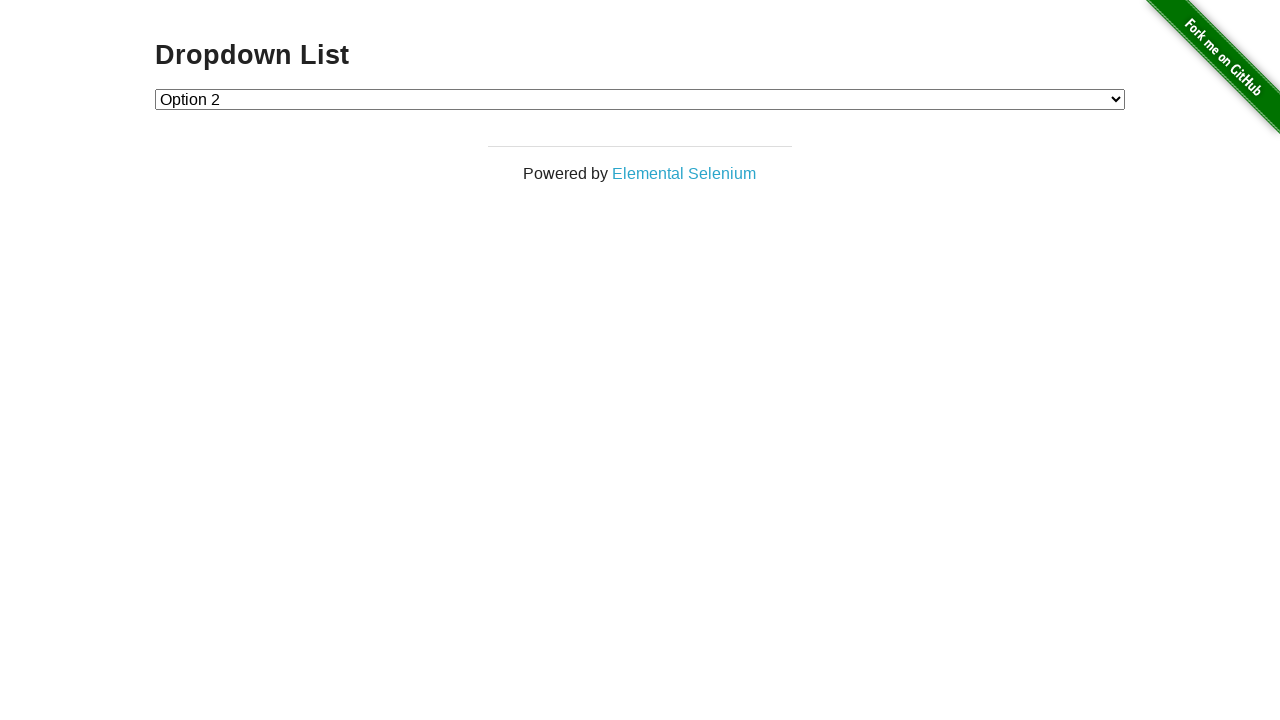

Retrieved all dropdown options
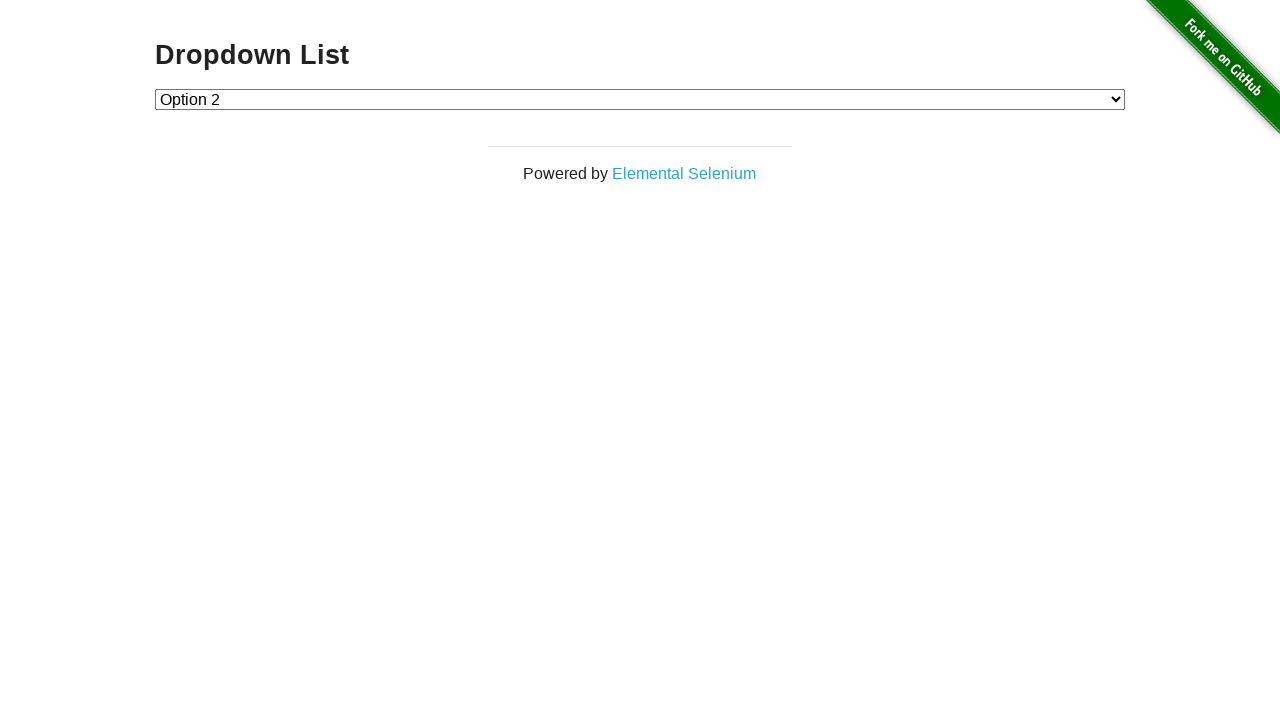

Counted 3 total options in dropdown
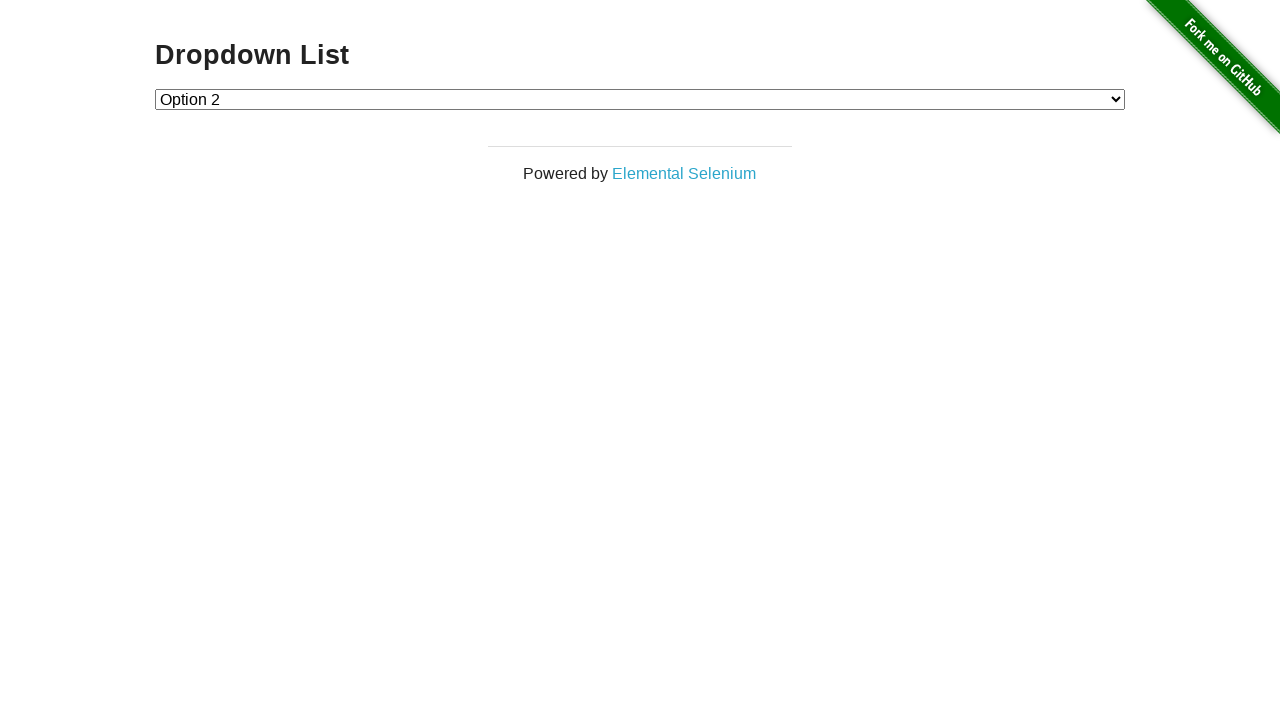

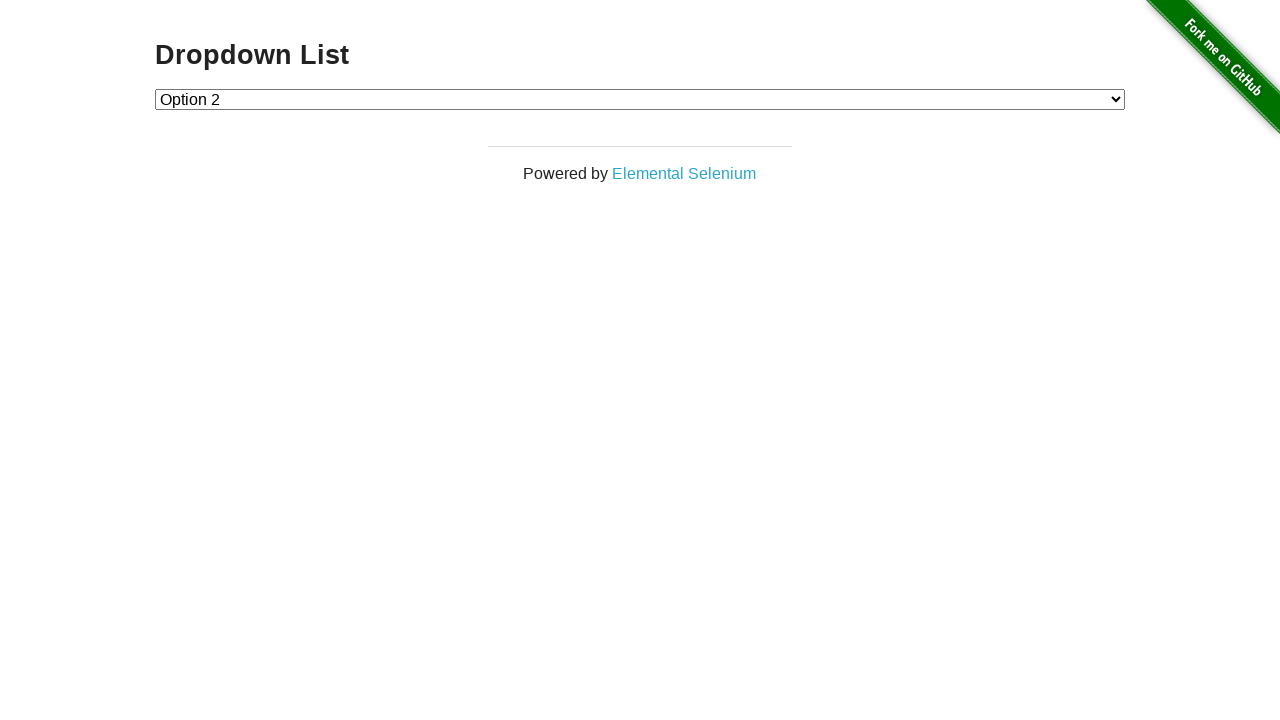